Tests selecting a veterinarian from the dropdown in the appointment form.

Starting URL: https://test-a-pet.vercel.app/

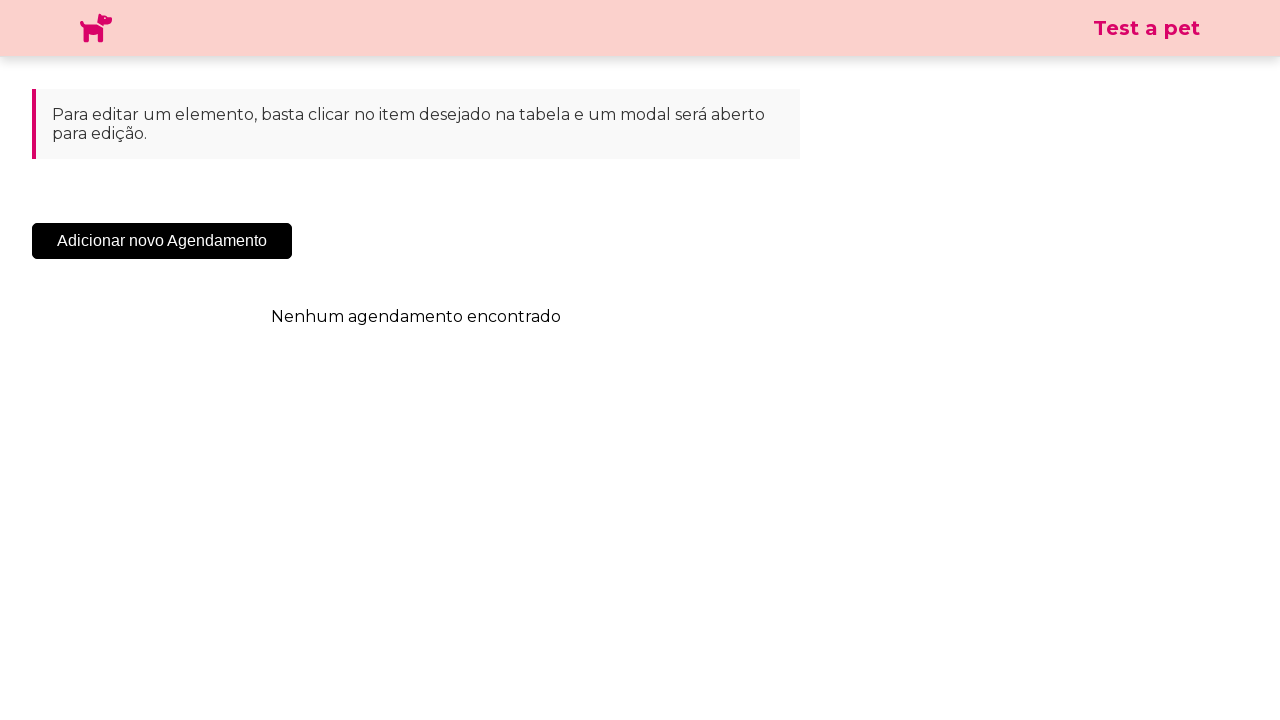

Clicked 'Adicionar Novo Agendamento' button at (162, 241) on .sc-cHqXqK.kZzwzX
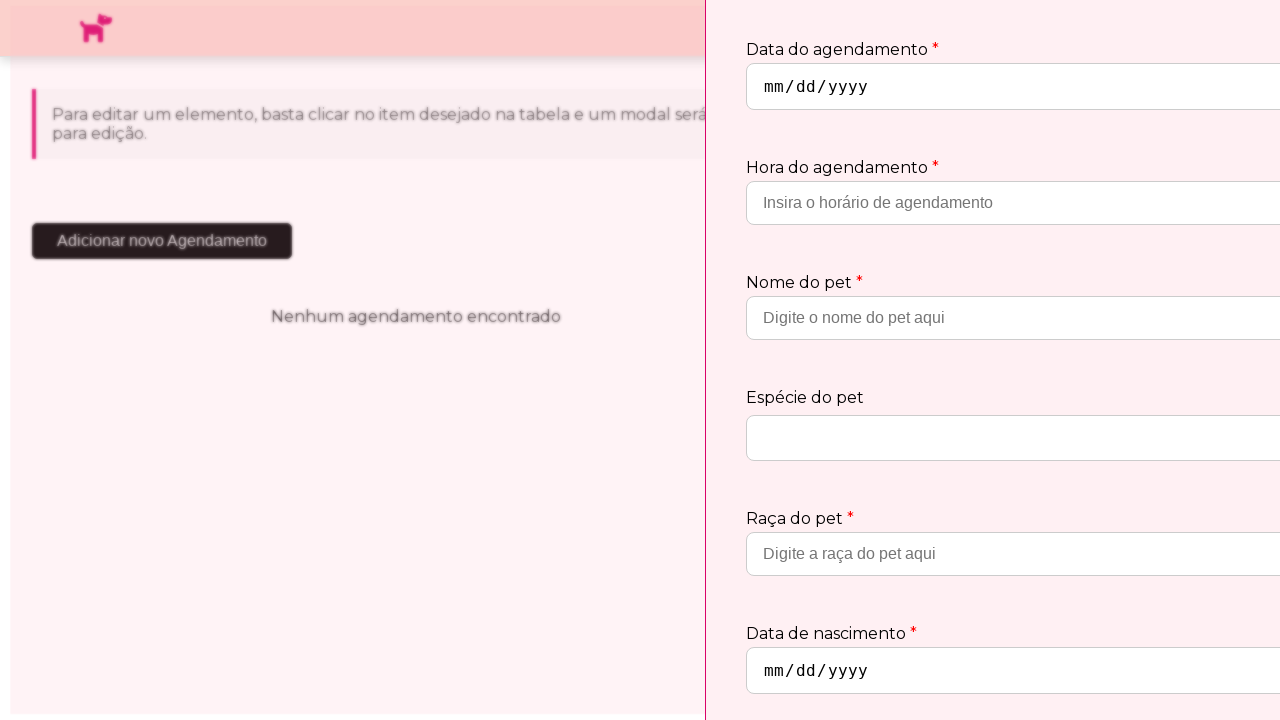

Veterinarian dropdown selector appeared
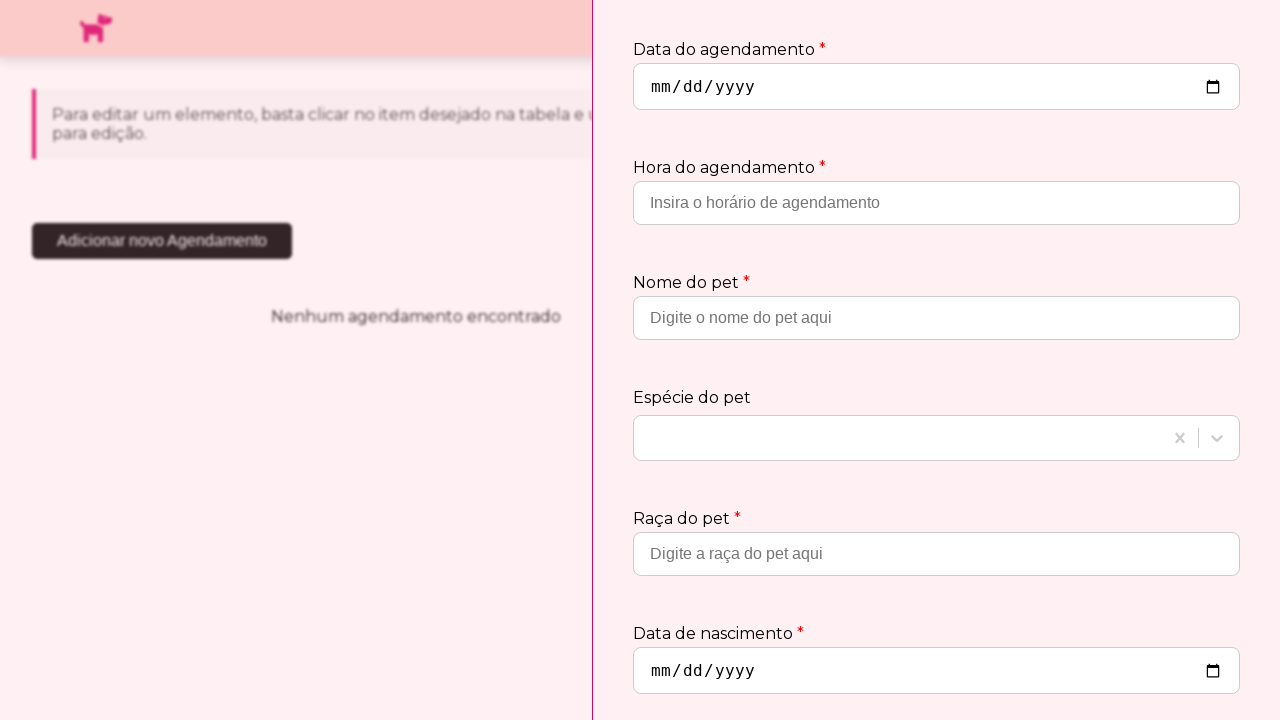

Clicked veterinarian dropdown to open options at (650, 573) on #react-select-3-input
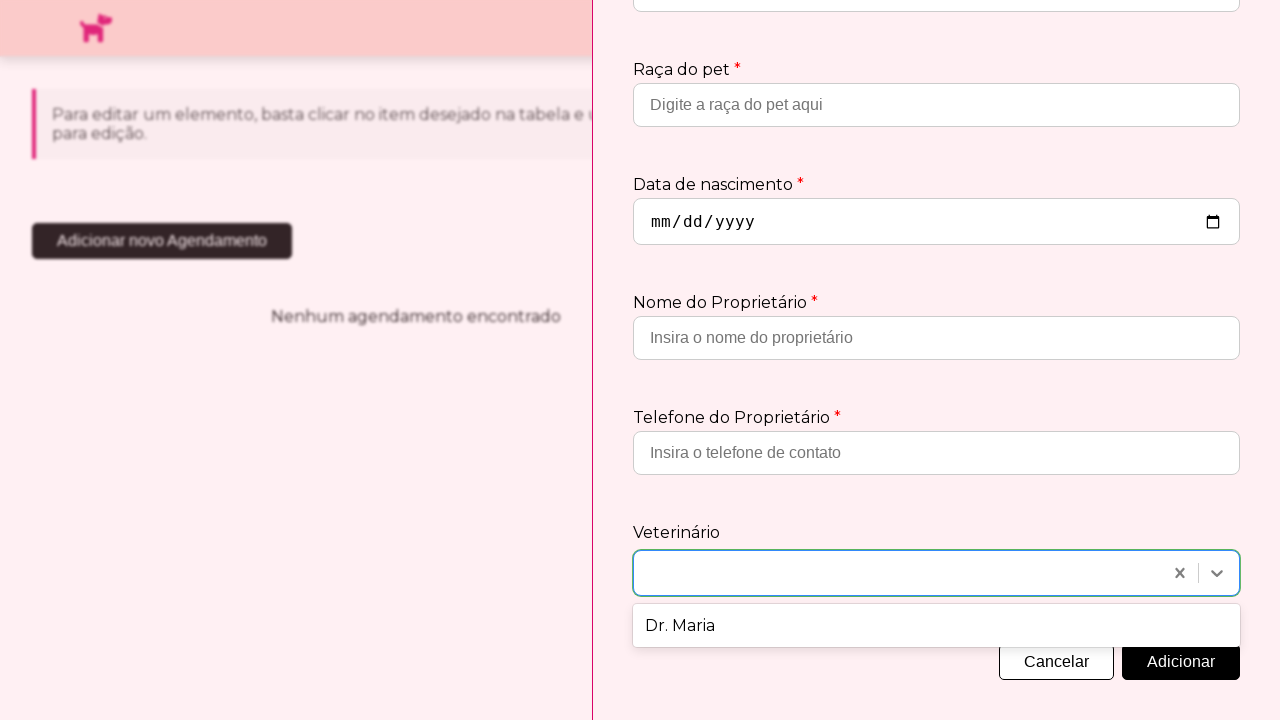

Selected 'Dr. Maria' from veterinarian dropdown at (936, 626) on xpath=//div[text()='Dr. Maria']
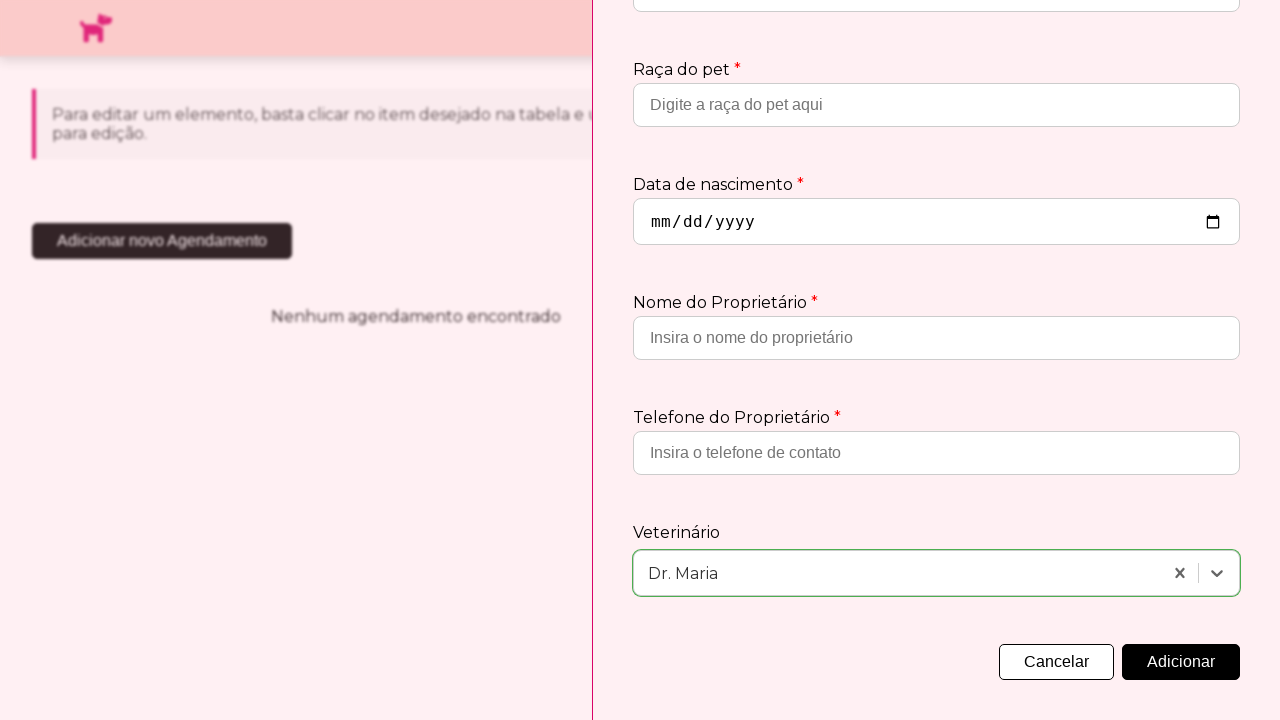

Veterinarian selection 'Dr. Maria' is visible
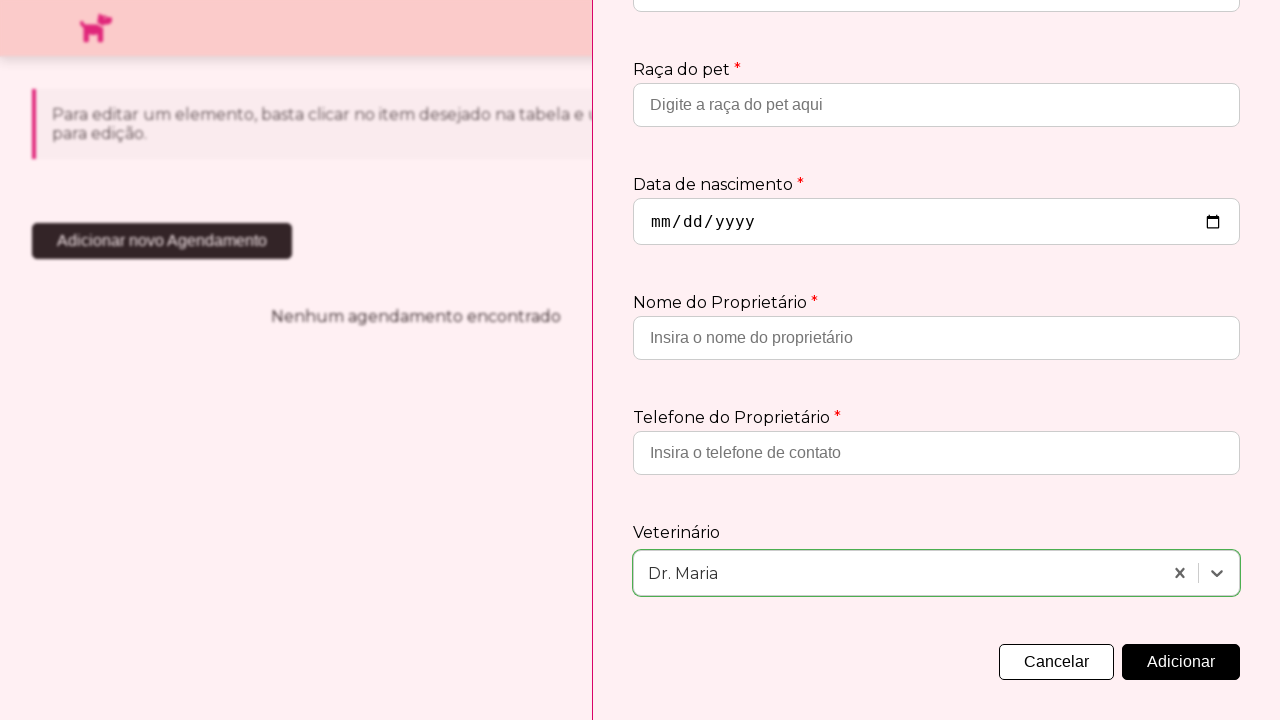

Assertion passed: 'Dr. Maria' is selected as veterinarian
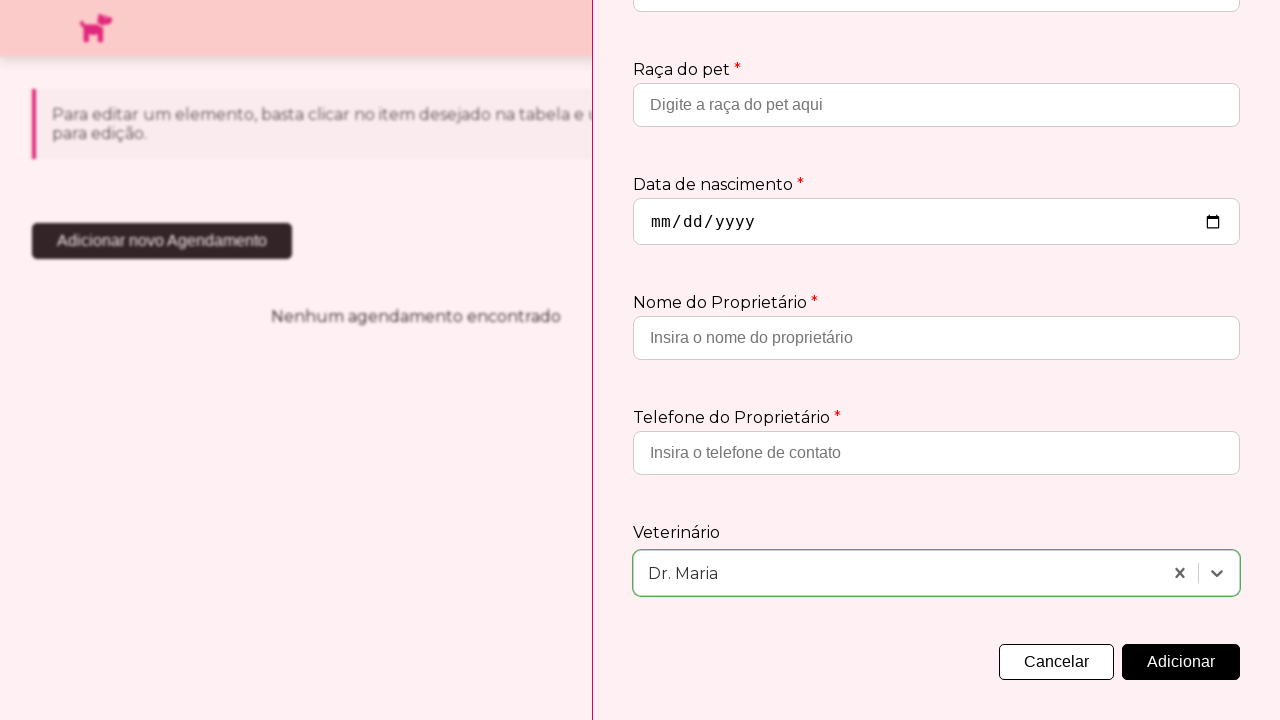

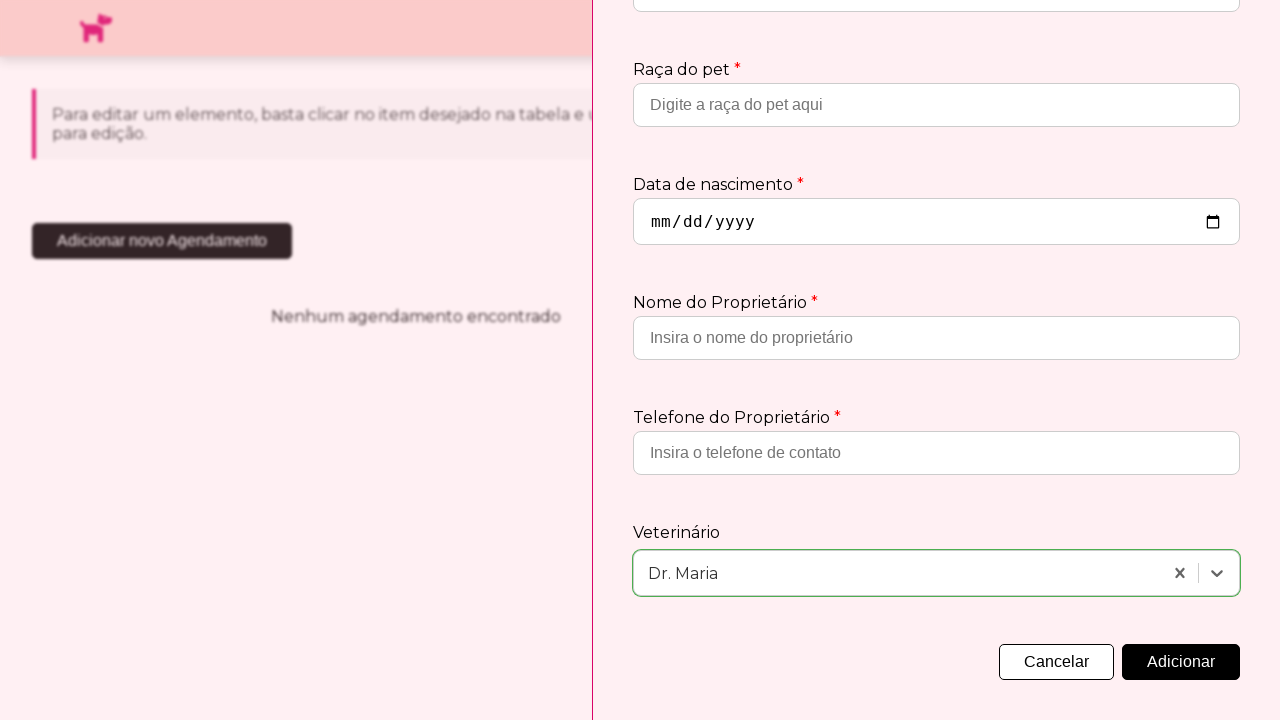